Tests a web table by clicking on a column header to sort it, verifying the sort order, and finding the price of a specific item (Wheat) in the table

Starting URL: https://rahulshettyacademy.com/seleniumPractise/#/offers

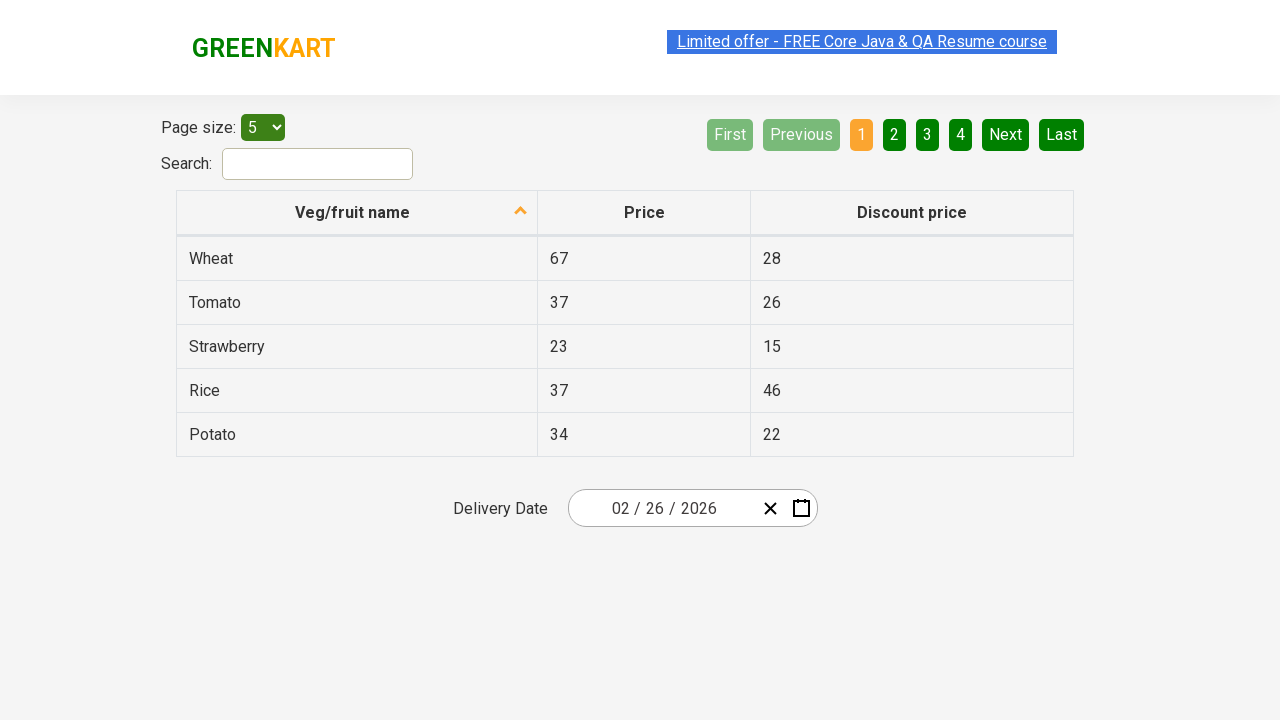

Clicked first column header to sort table at (357, 213) on tr th:nth-child(1)
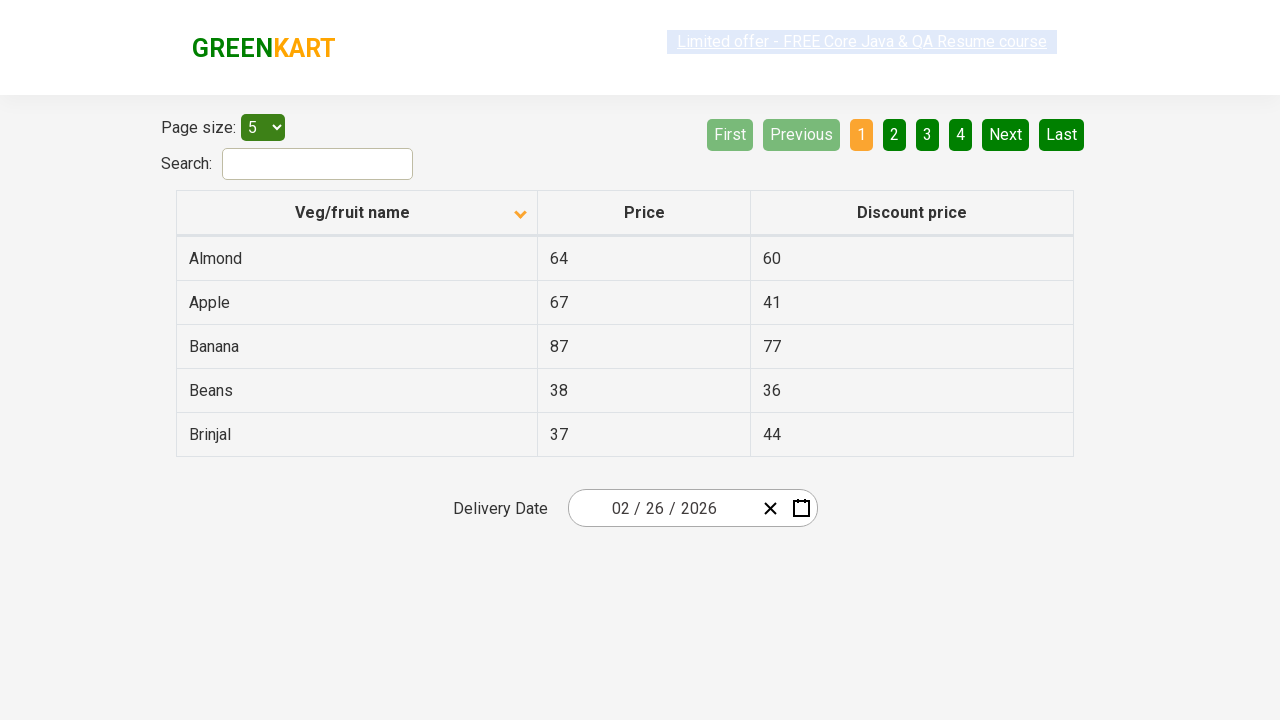

Waited for table to finish sorting
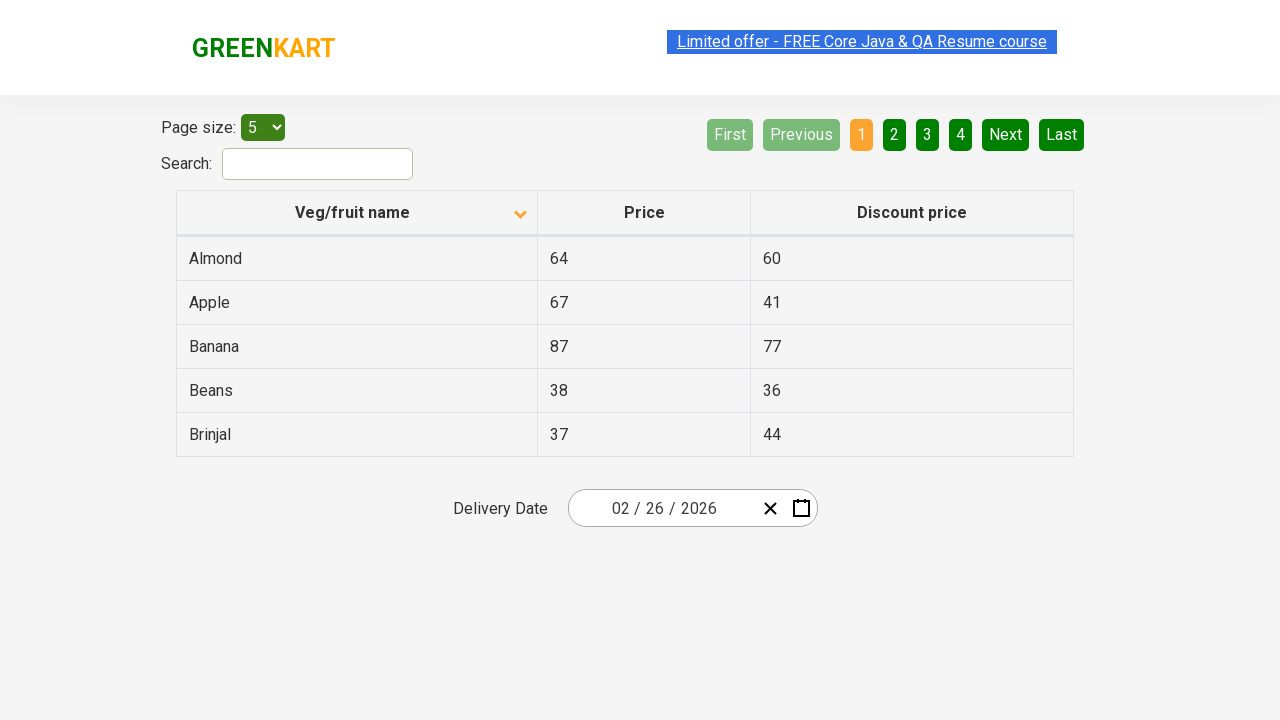

Retrieved all vegetable items from first column
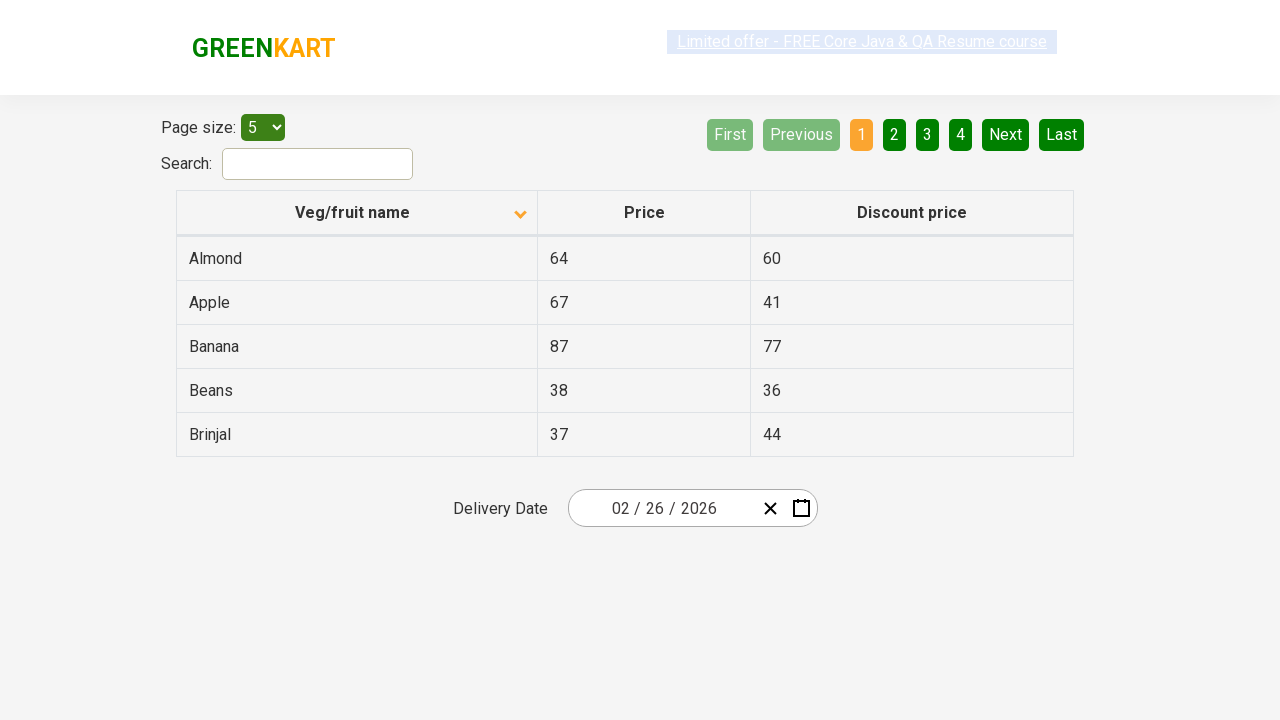

Extracted text content from all column elements
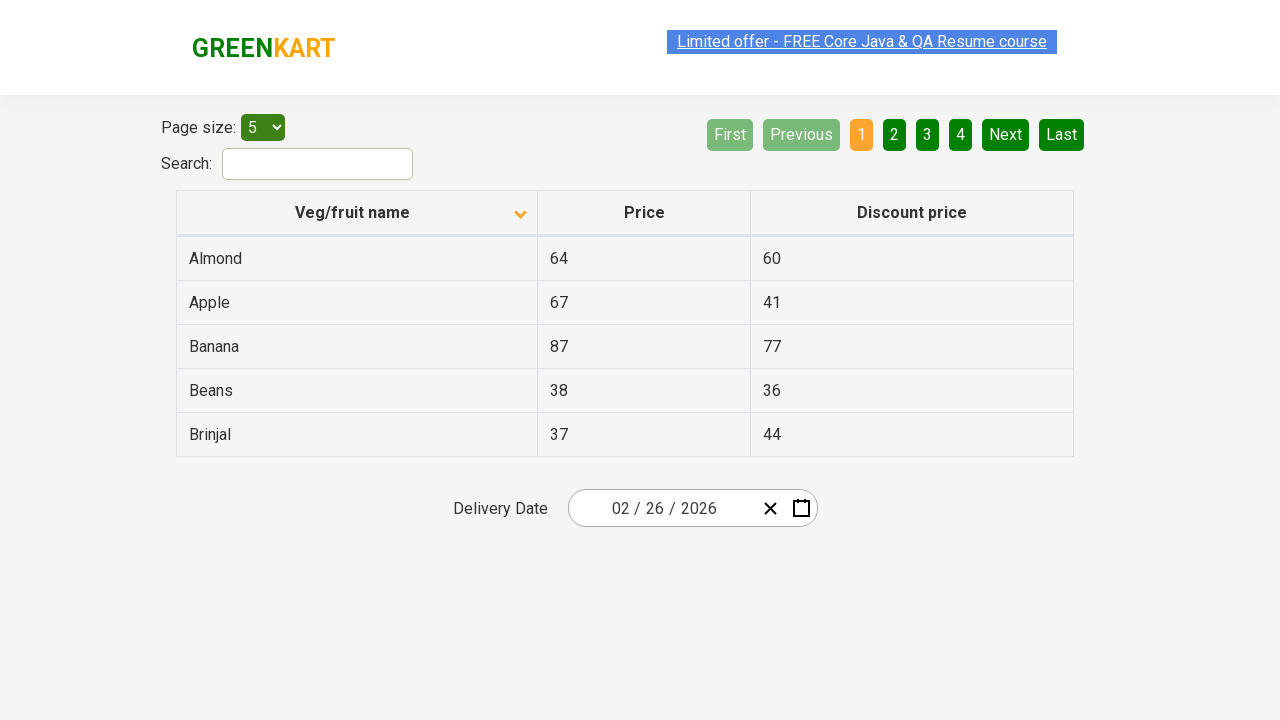

Verified table is sorted in alphabetical order
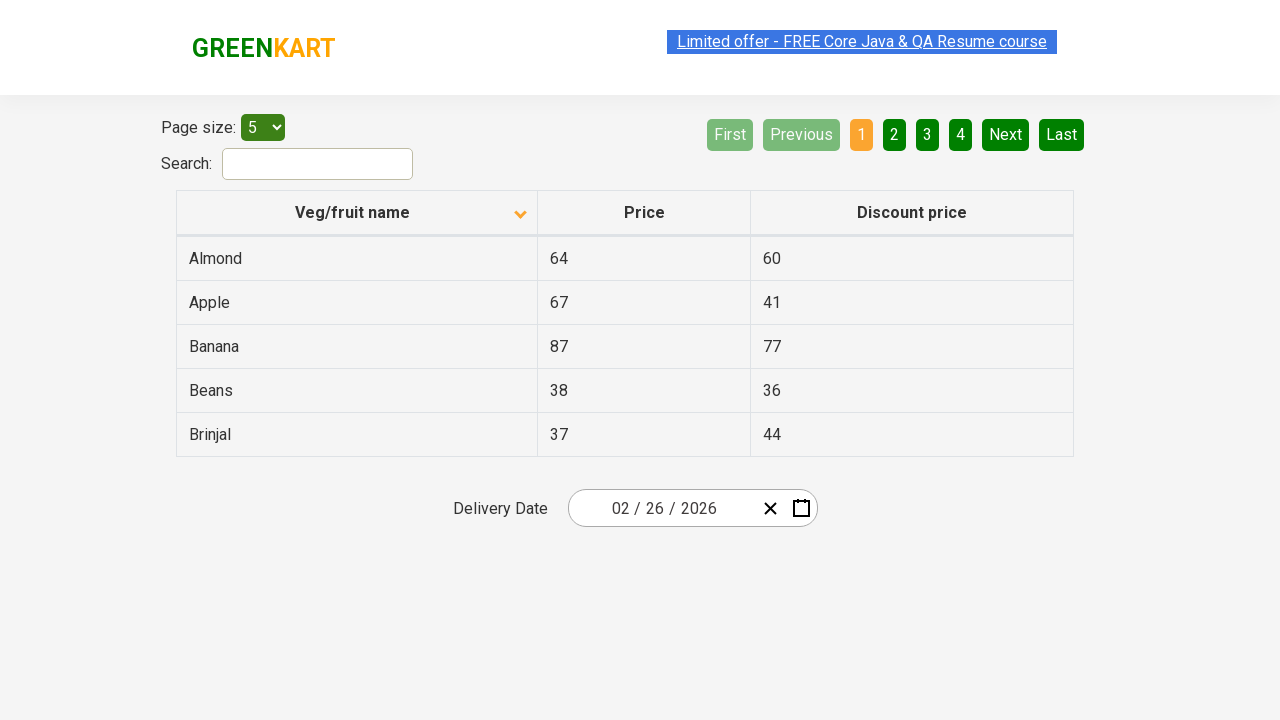

Found Wheat item in the sorted table
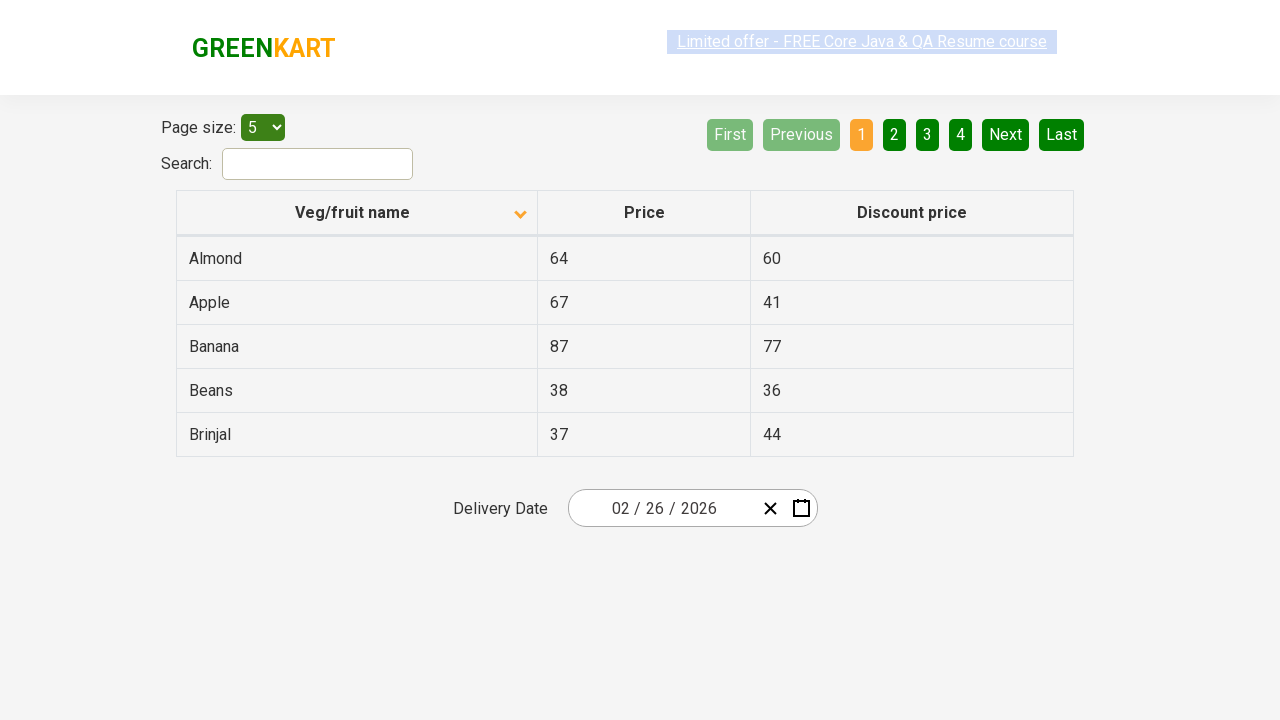

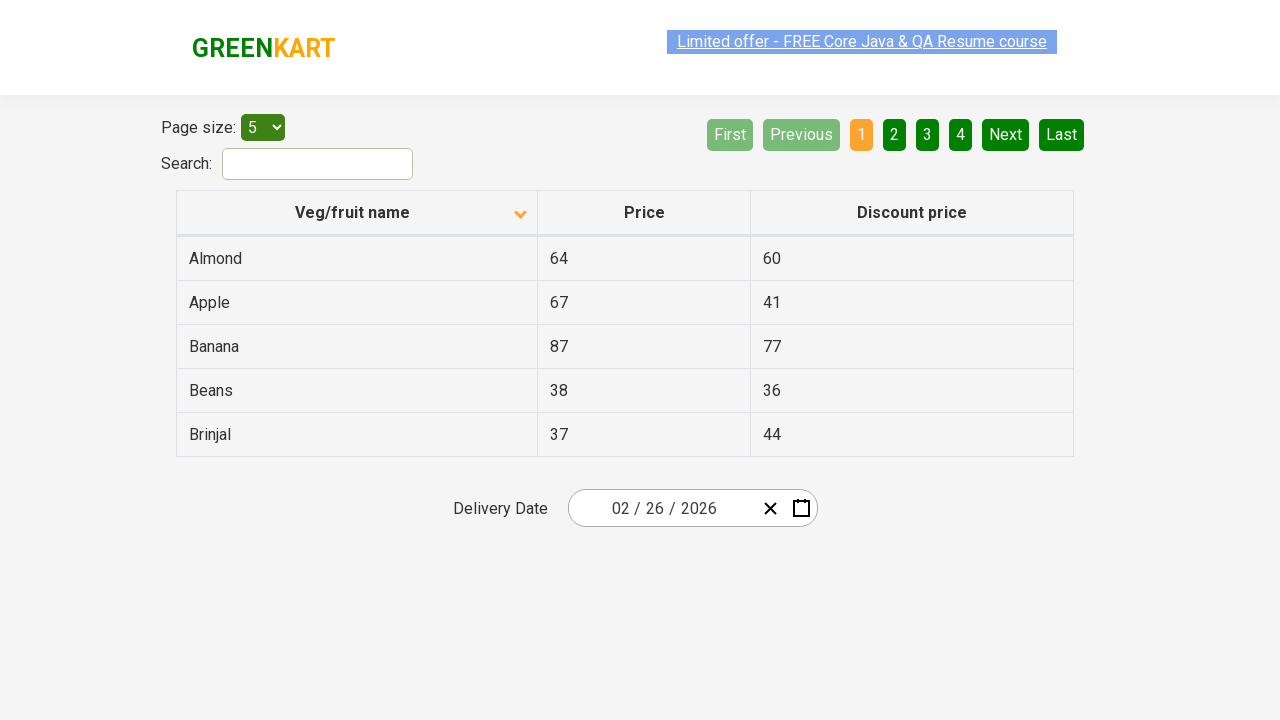